Navigates to Swarthmore College's course catalog departments page and clicks on the first department link in the list to view department details.

Starting URL: https://catalog.swarthmore.edu/content.php?catoid=7&navoid=194

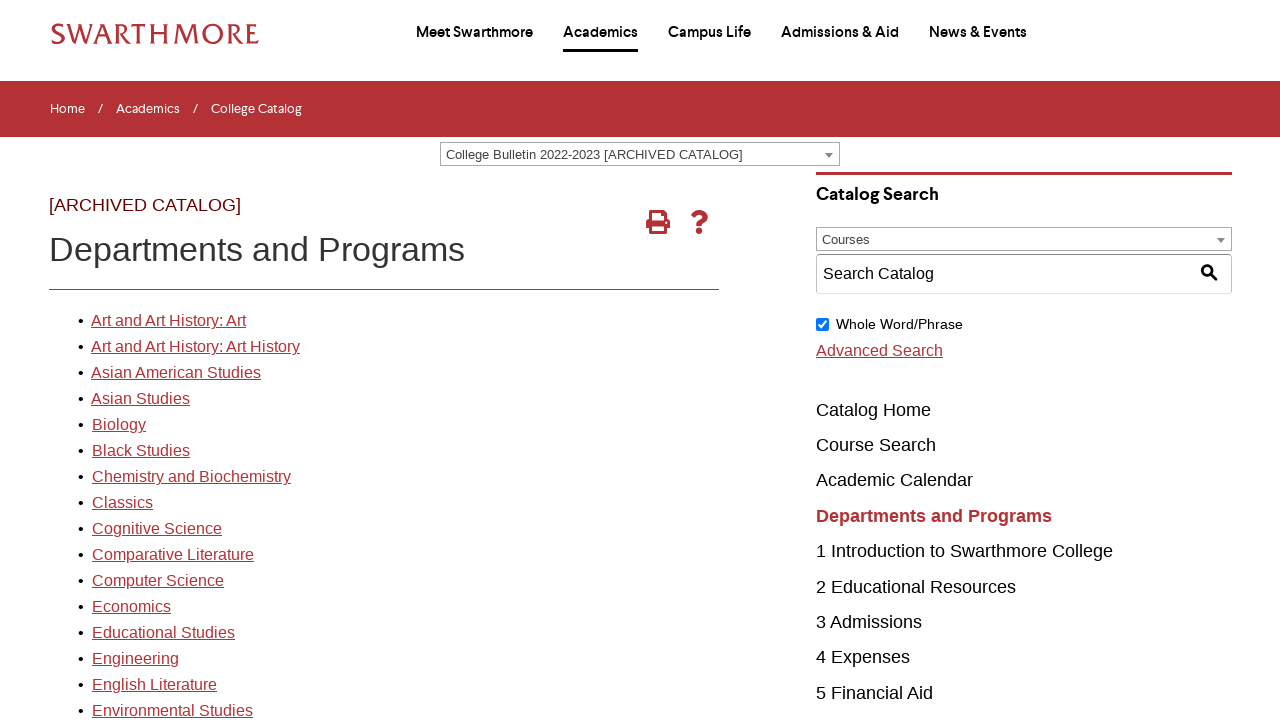

Navigated to Swarthmore College course catalog departments page
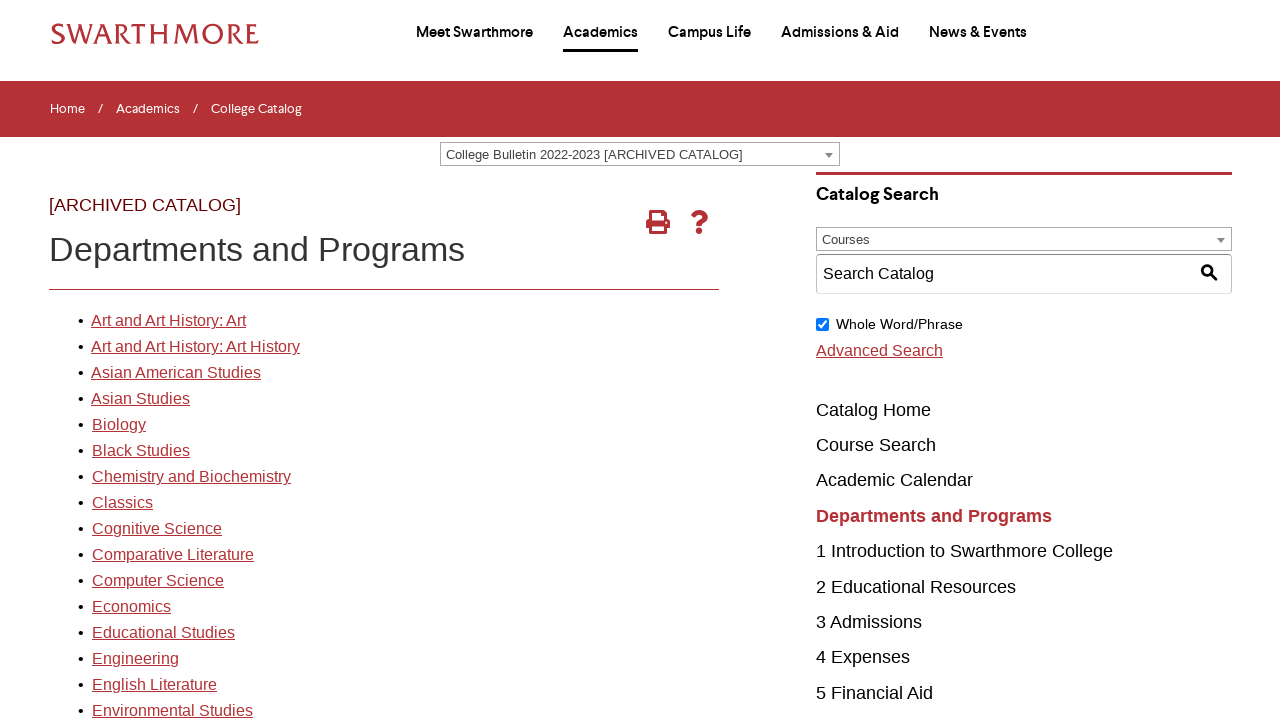

Departments list loaded
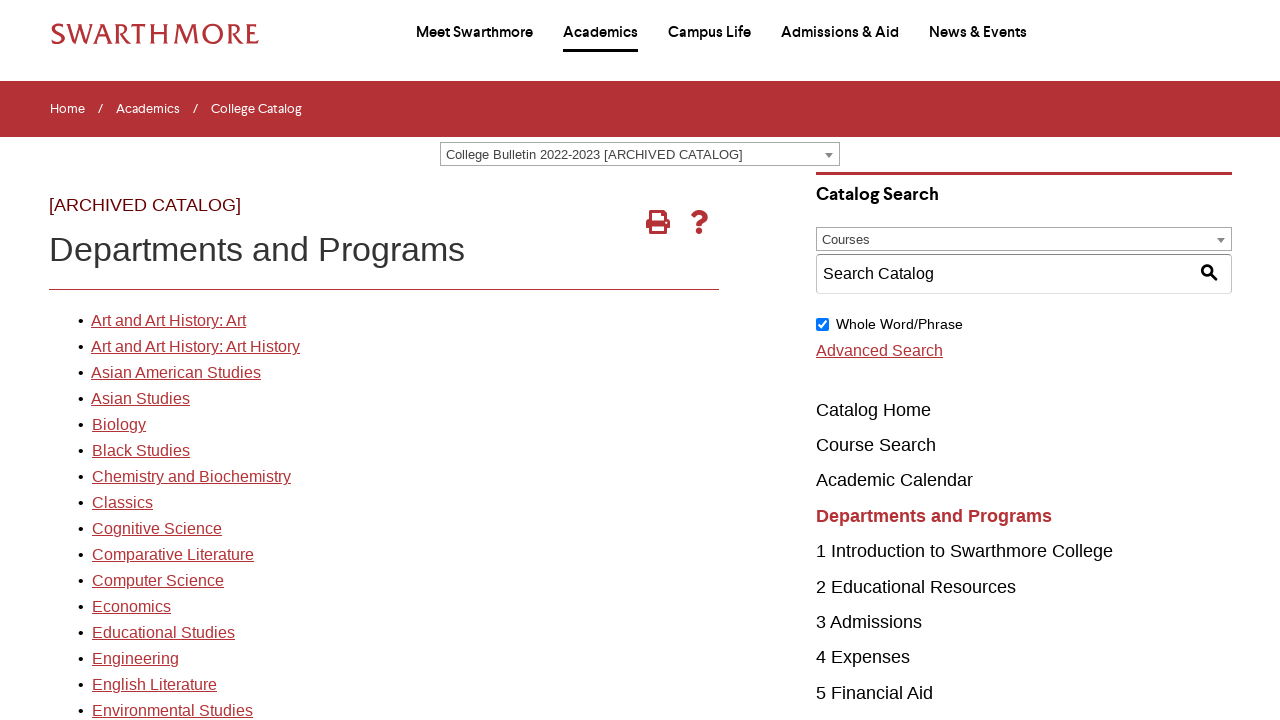

Clicked on the first department link at (168, 321) on xpath=//*[@id='gateway-page']/body/table/tbody/tr[3]/td[1]/table/tbody/tr[2]/td[
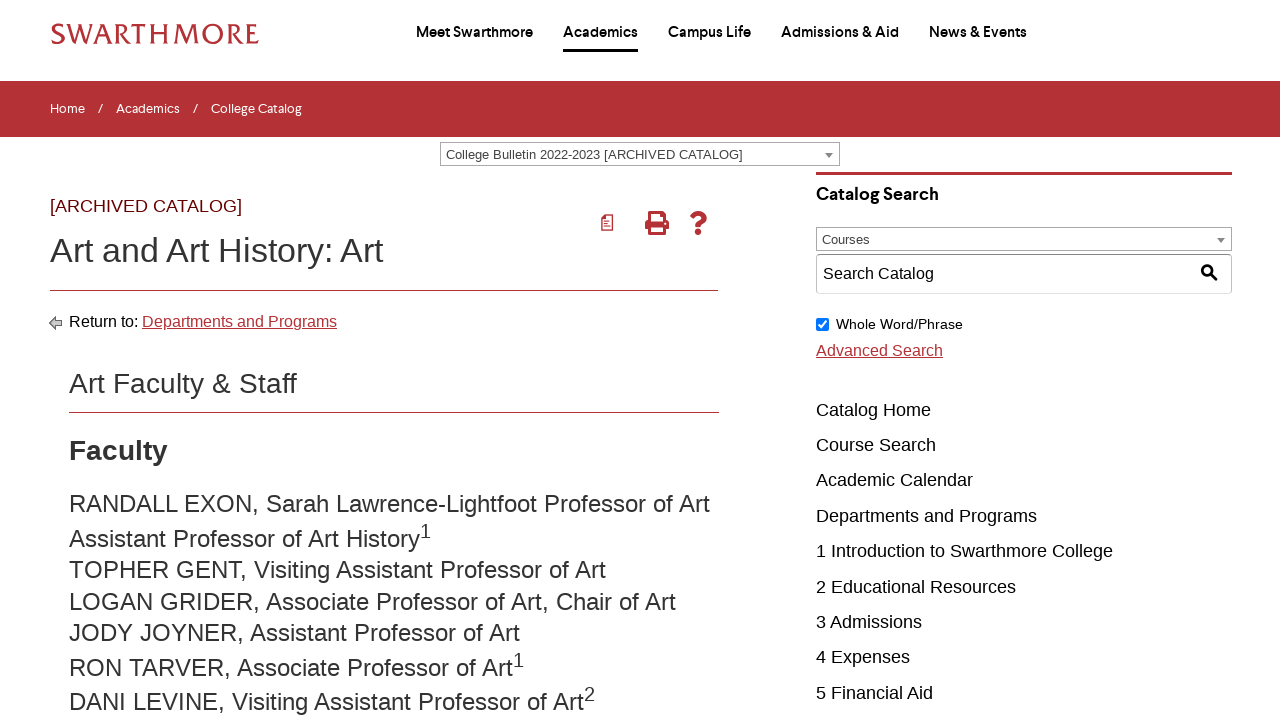

Department details page loaded
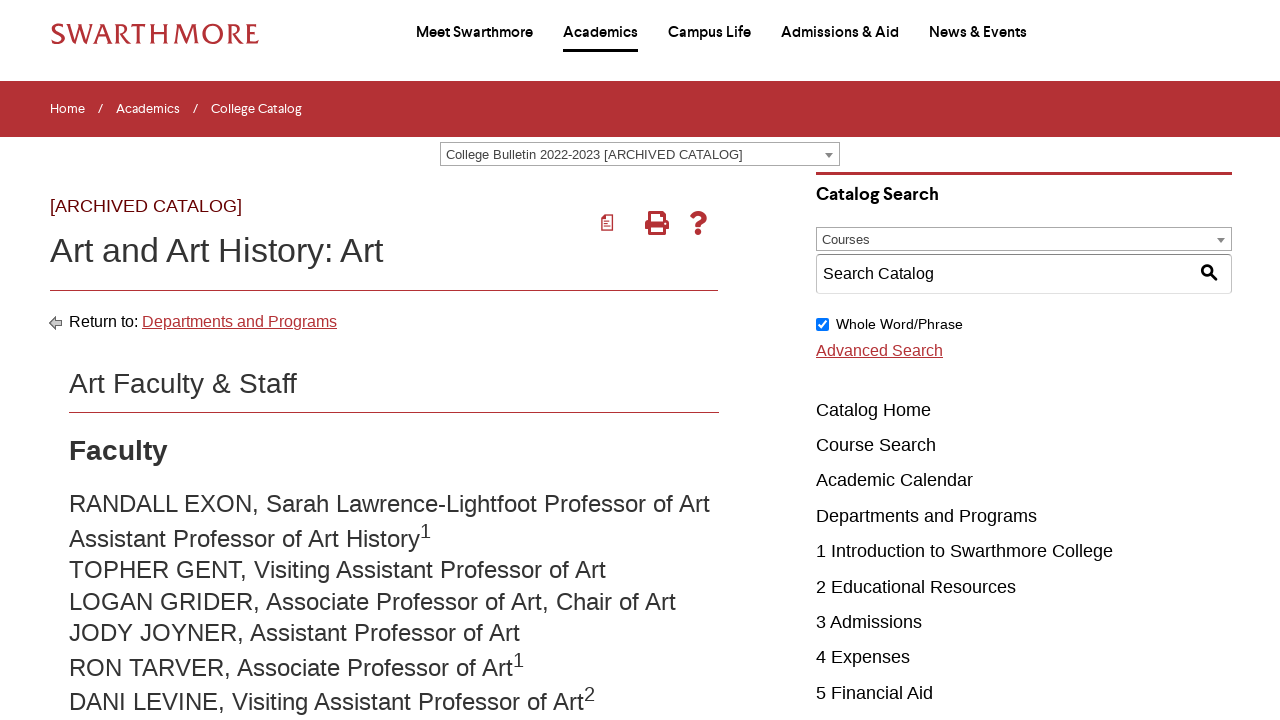

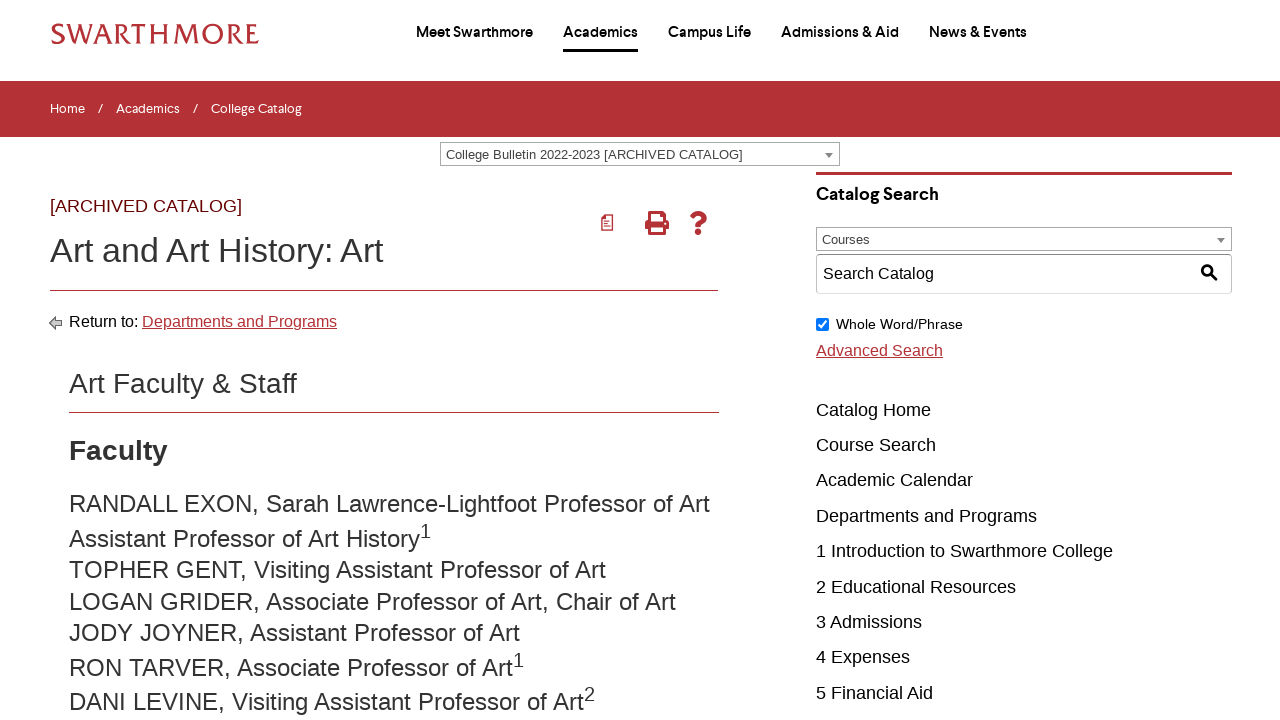